Tests discount calculation by entering different weight and distance combinations and verifying the discount message

Starting URL: https://webapps.tekstac.com/CompanyOffersDiscount/

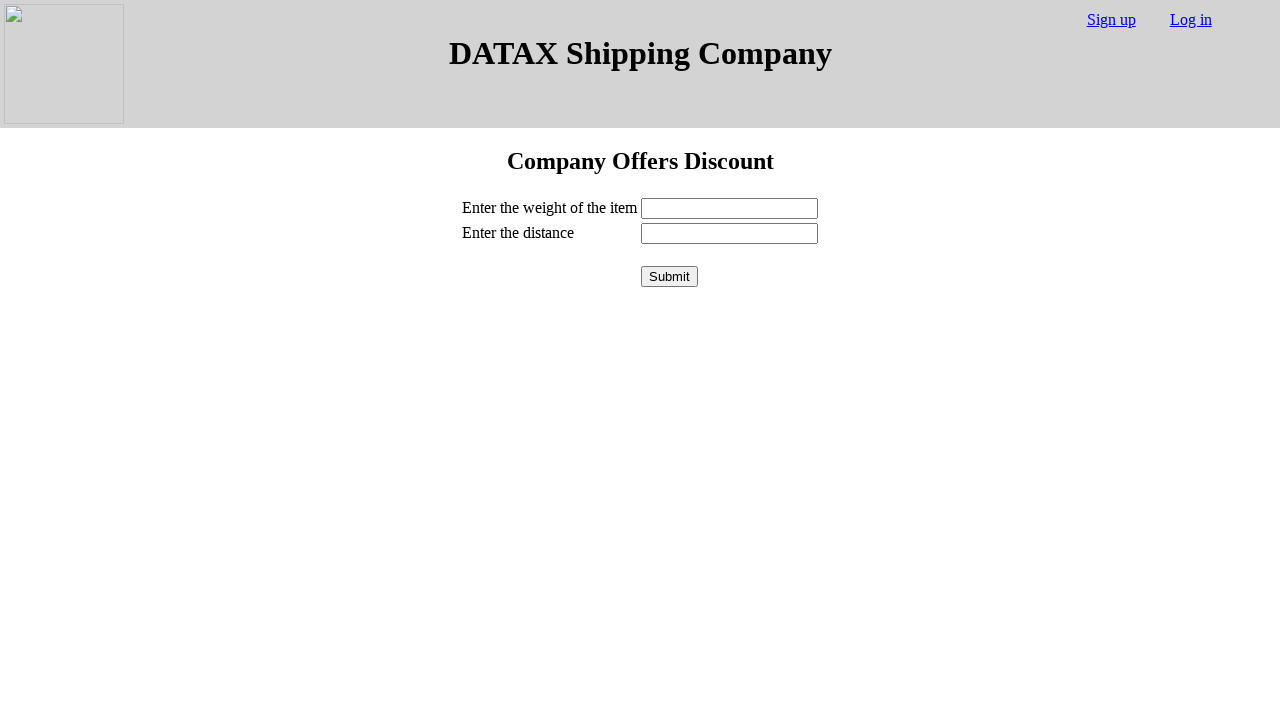

Filled weight field with '100' on //input[@id='weight']
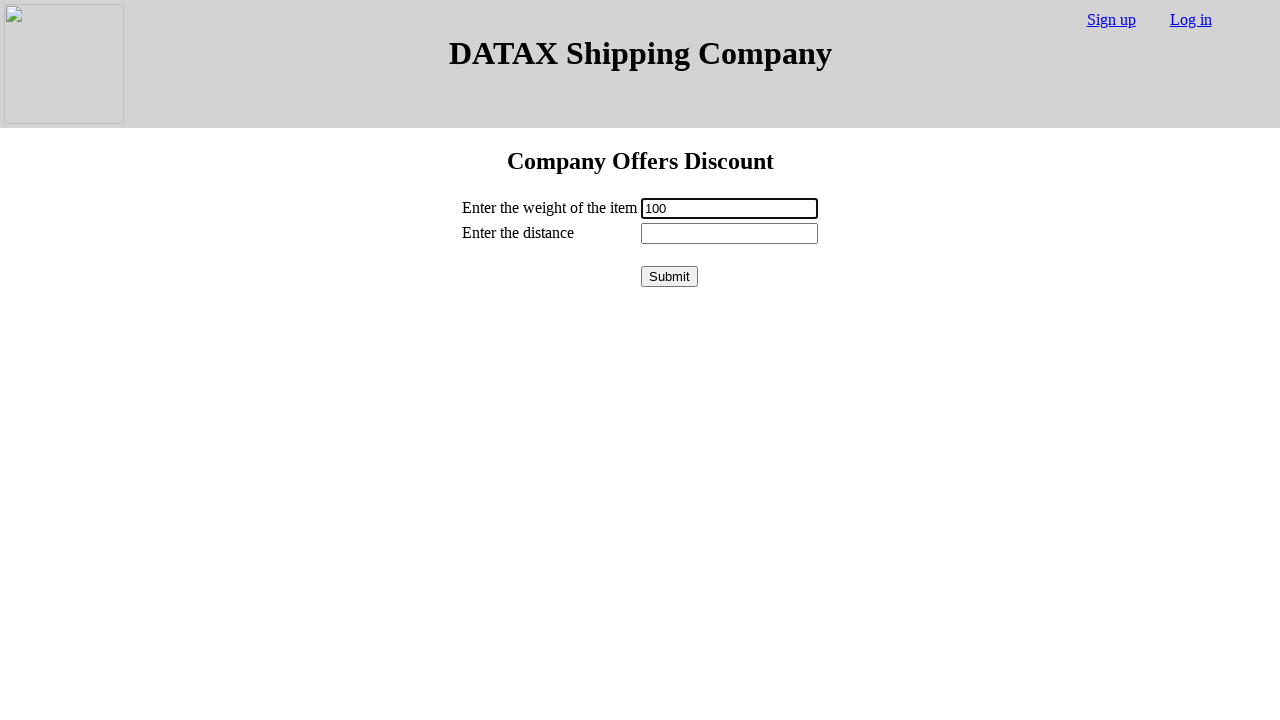

Filled distance field with '200' on //input[@id='distance']
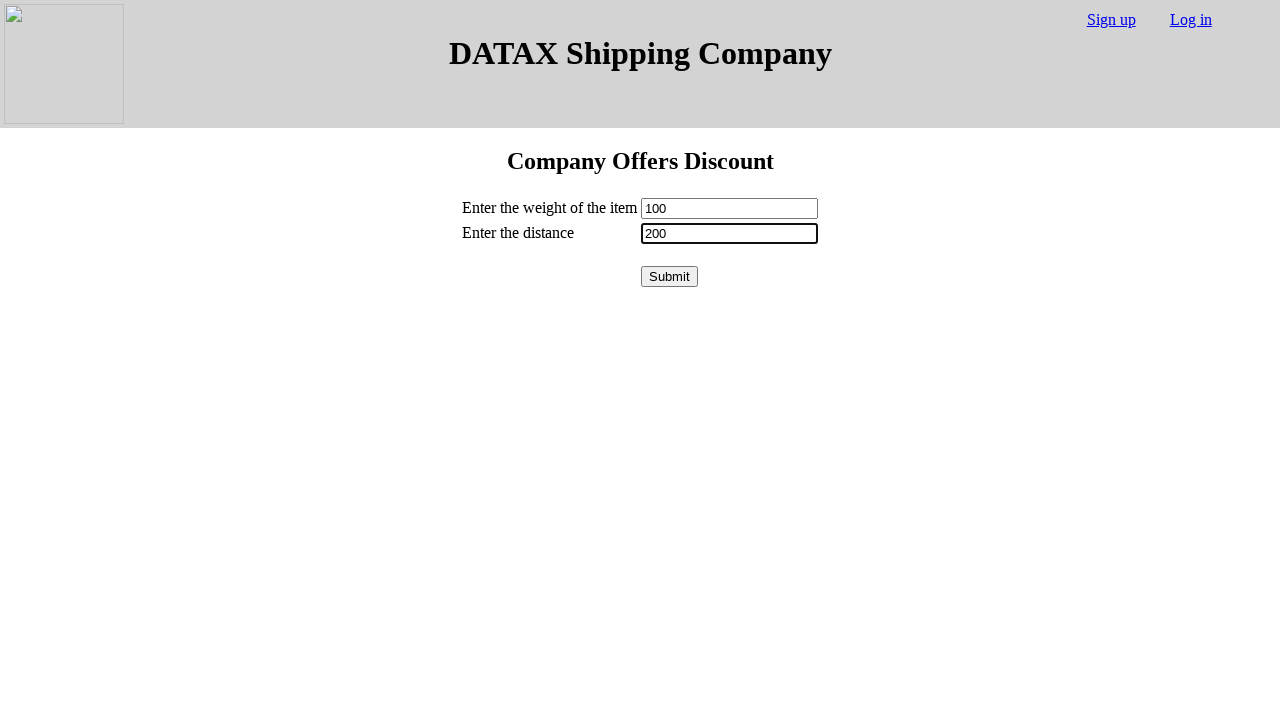

Clicked submit button to calculate discount at (670, 276) on xpath=//button[@id='submit']
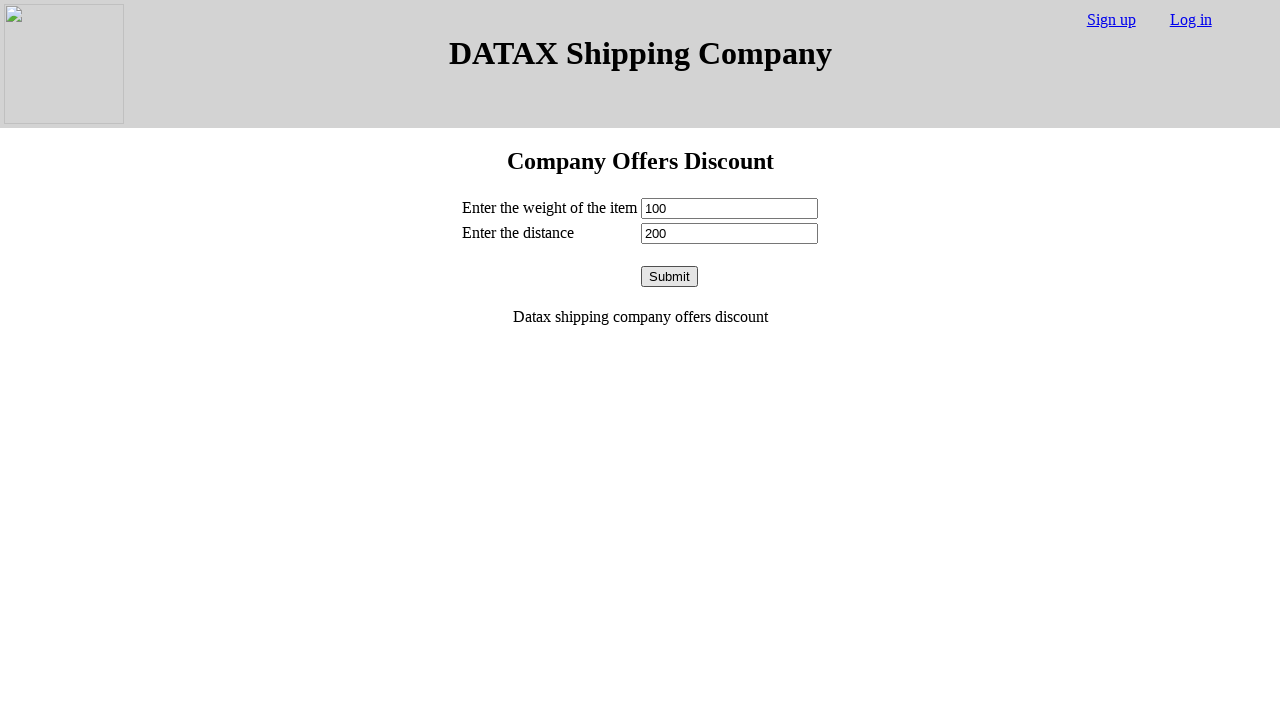

Retrieved result message: 'Datax shipping company offers discount'
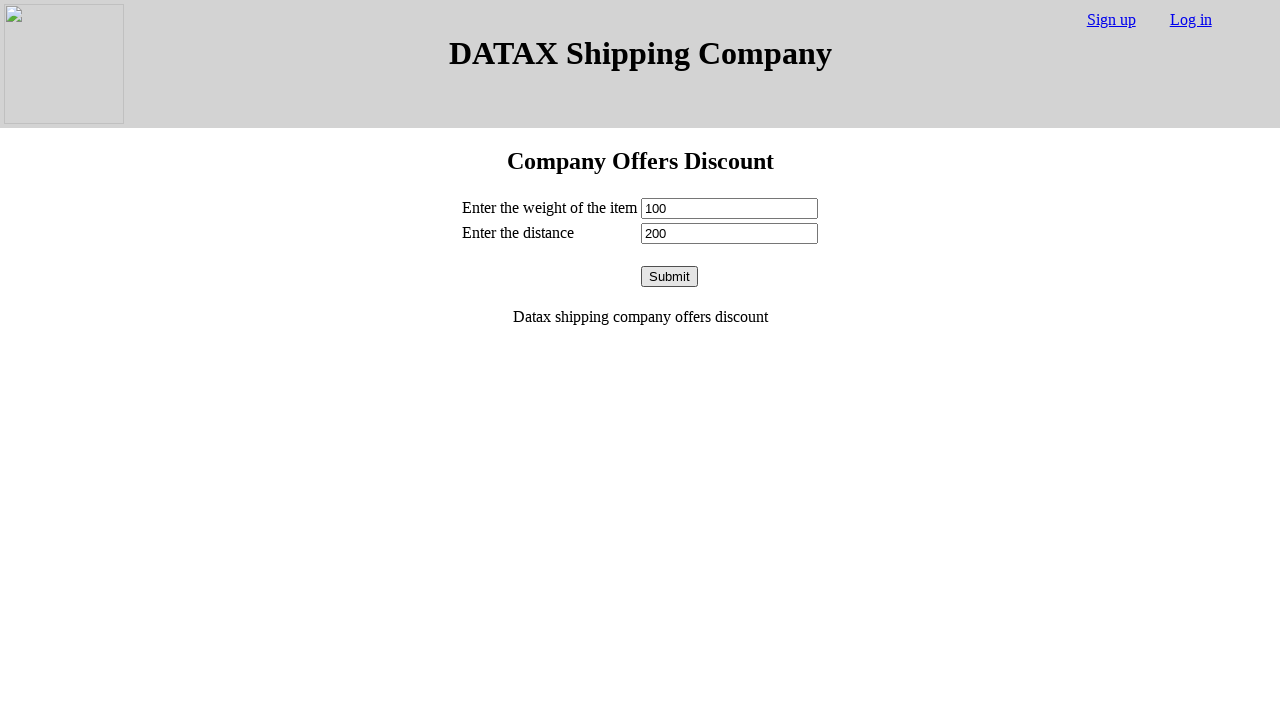

Verified result matches expected message: 'Datax shipping company offers discount'
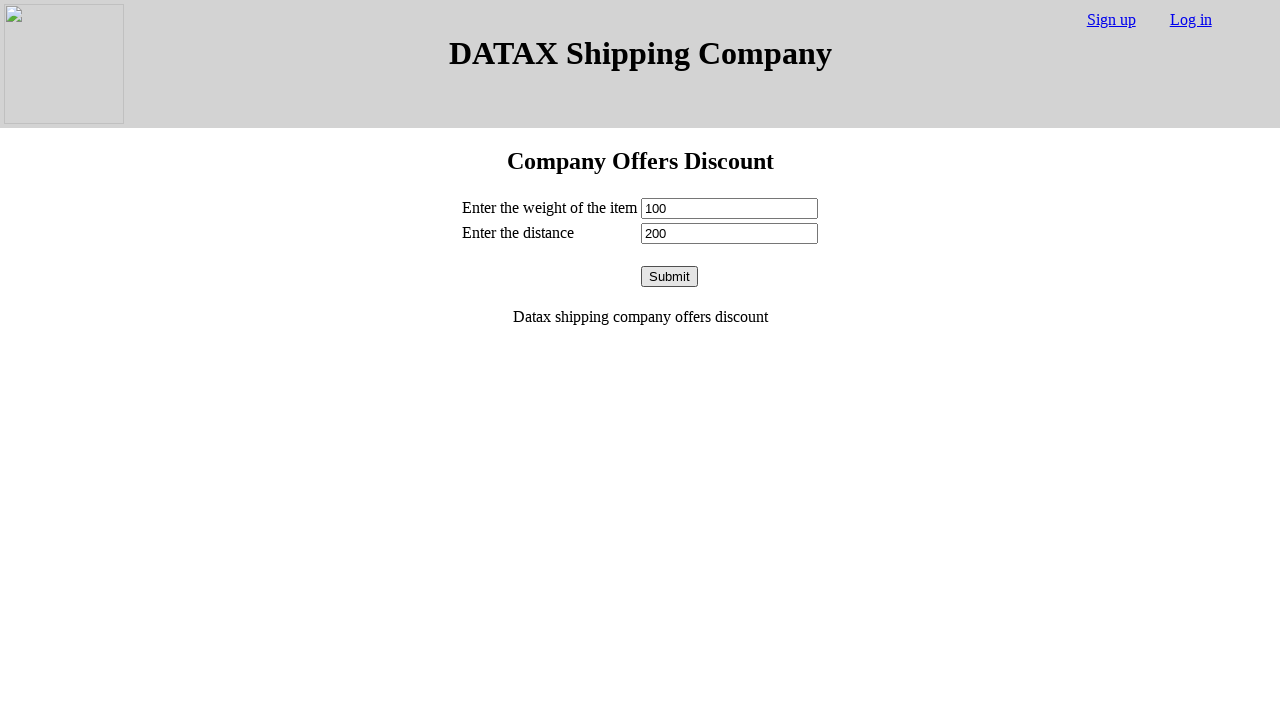

Reloaded page to clear fields for next discount test case
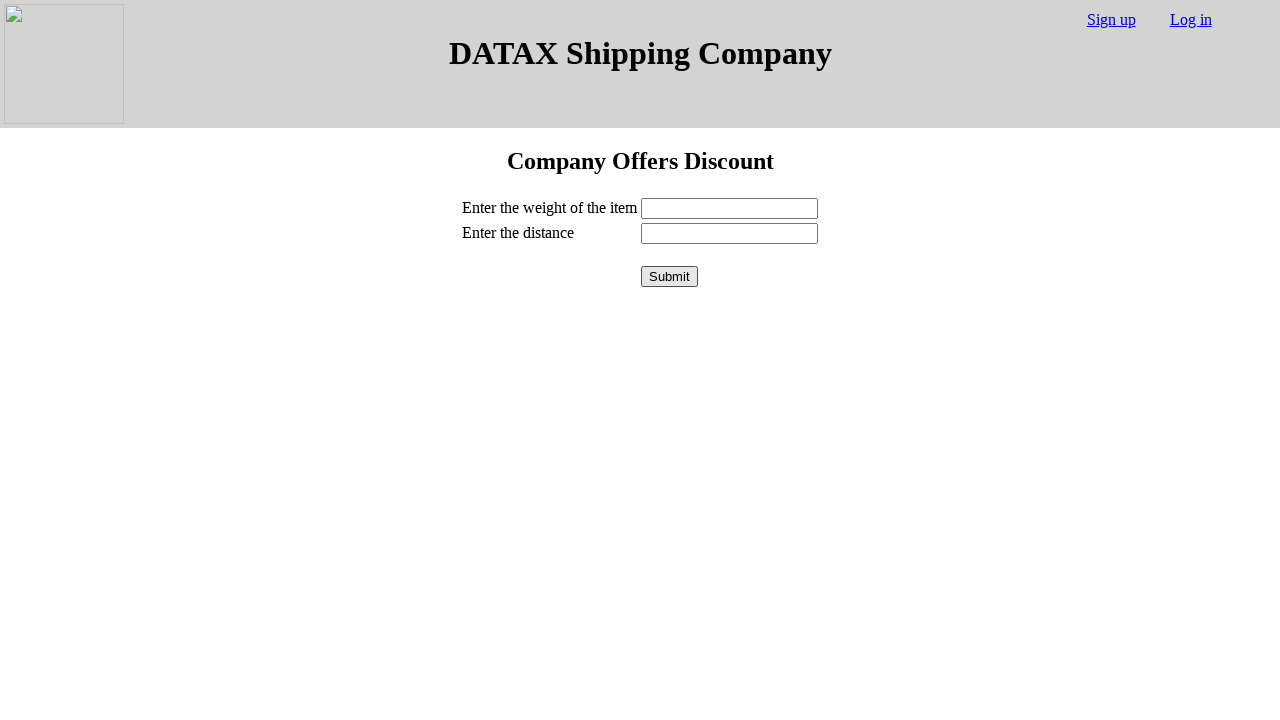

Filled weight field with '80' on //input[@id='weight']
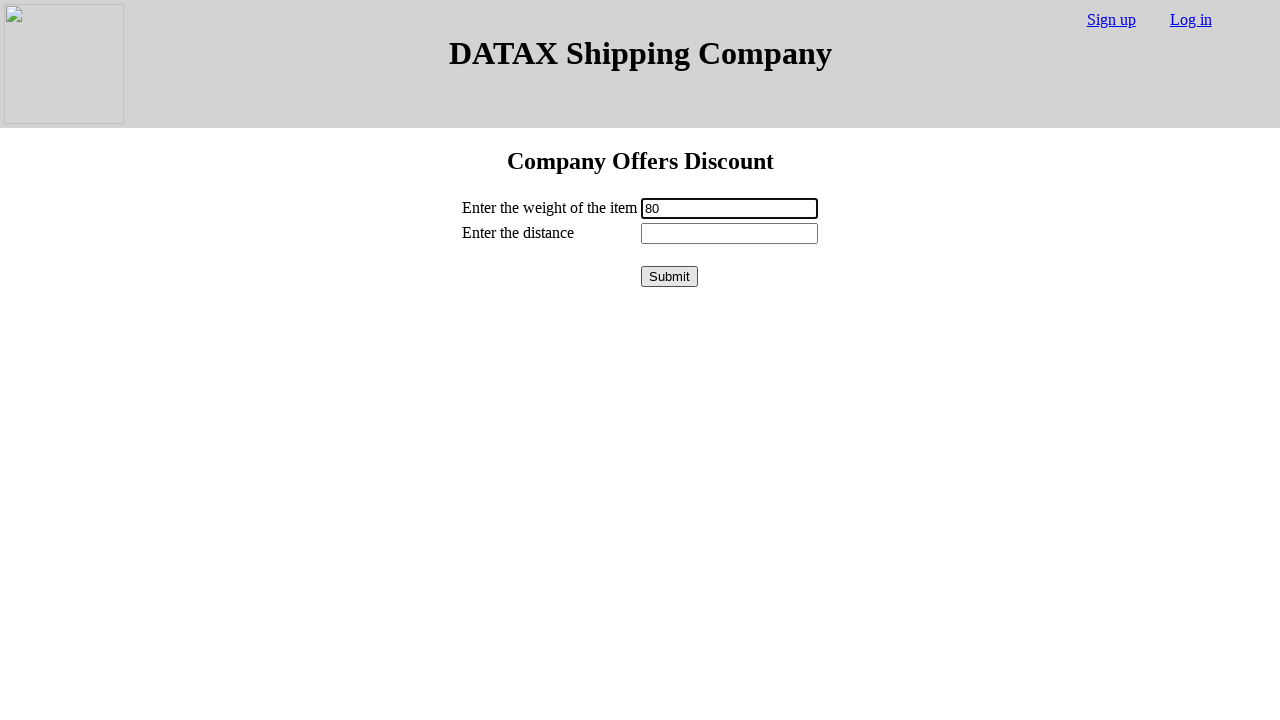

Filled distance field with '500' on //input[@id='distance']
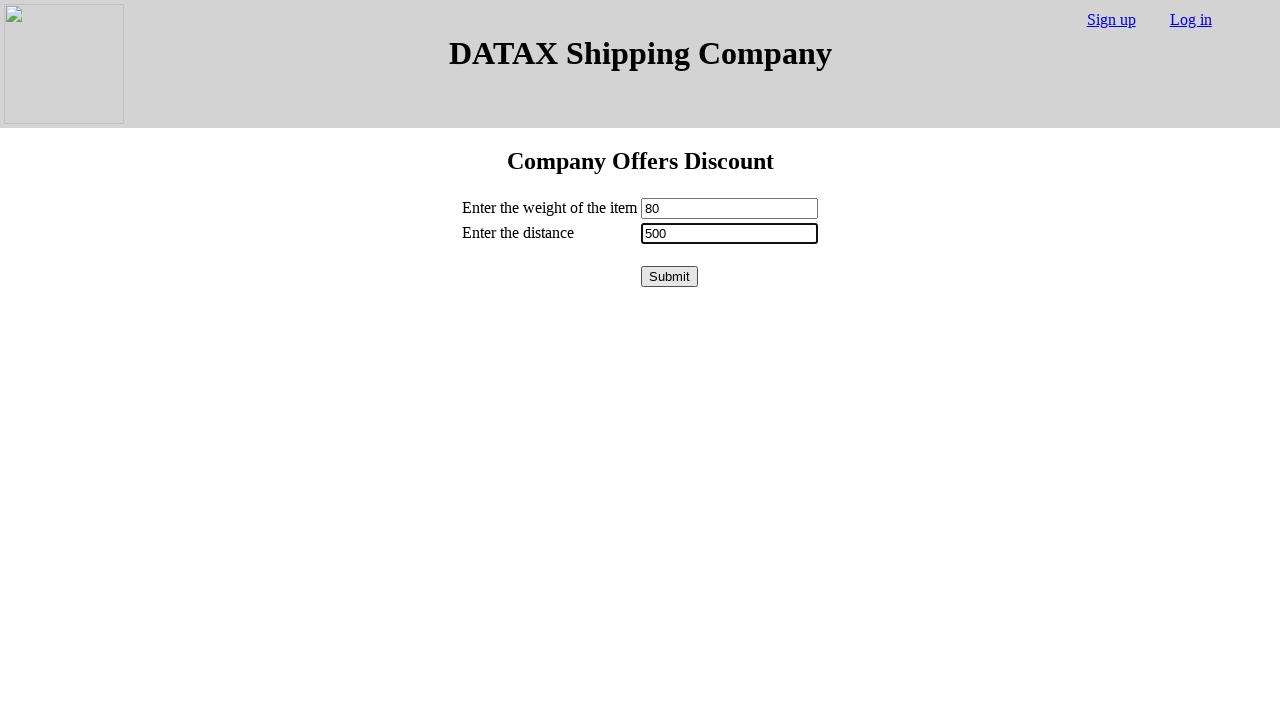

Clicked submit button to calculate discount at (670, 276) on xpath=//button[@id='submit']
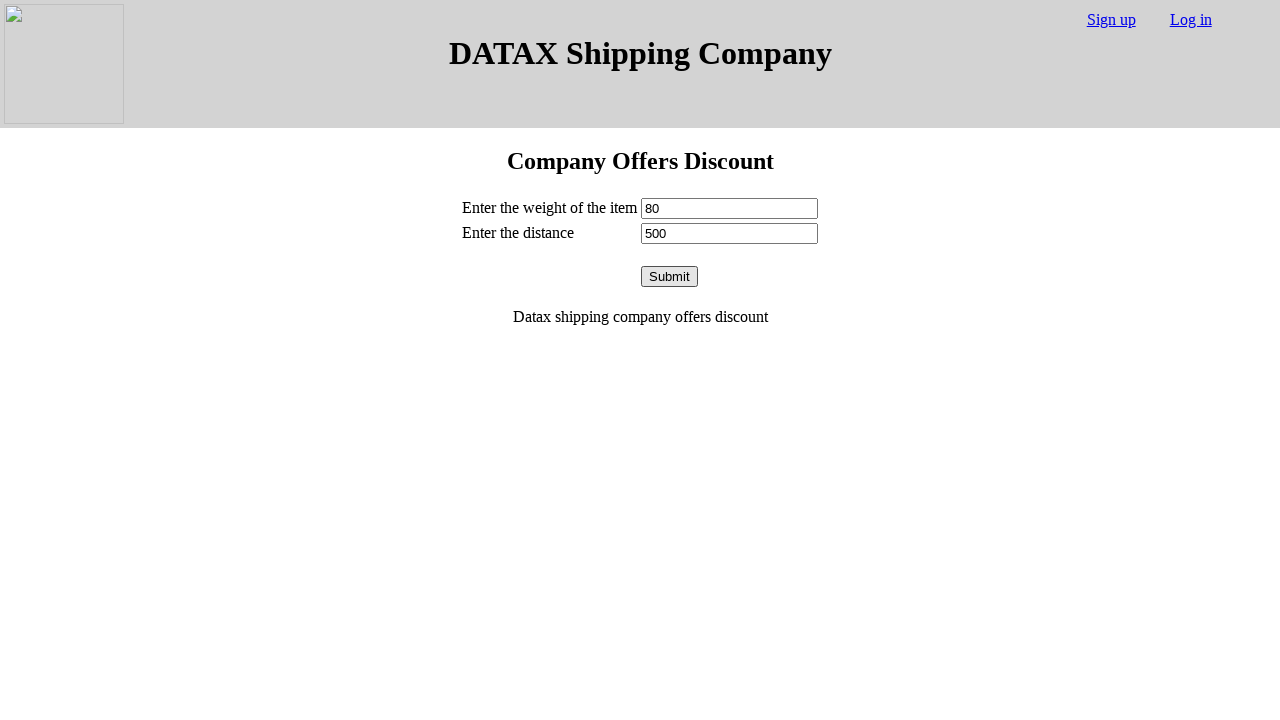

Retrieved result message: 'Datax shipping company offers discount'
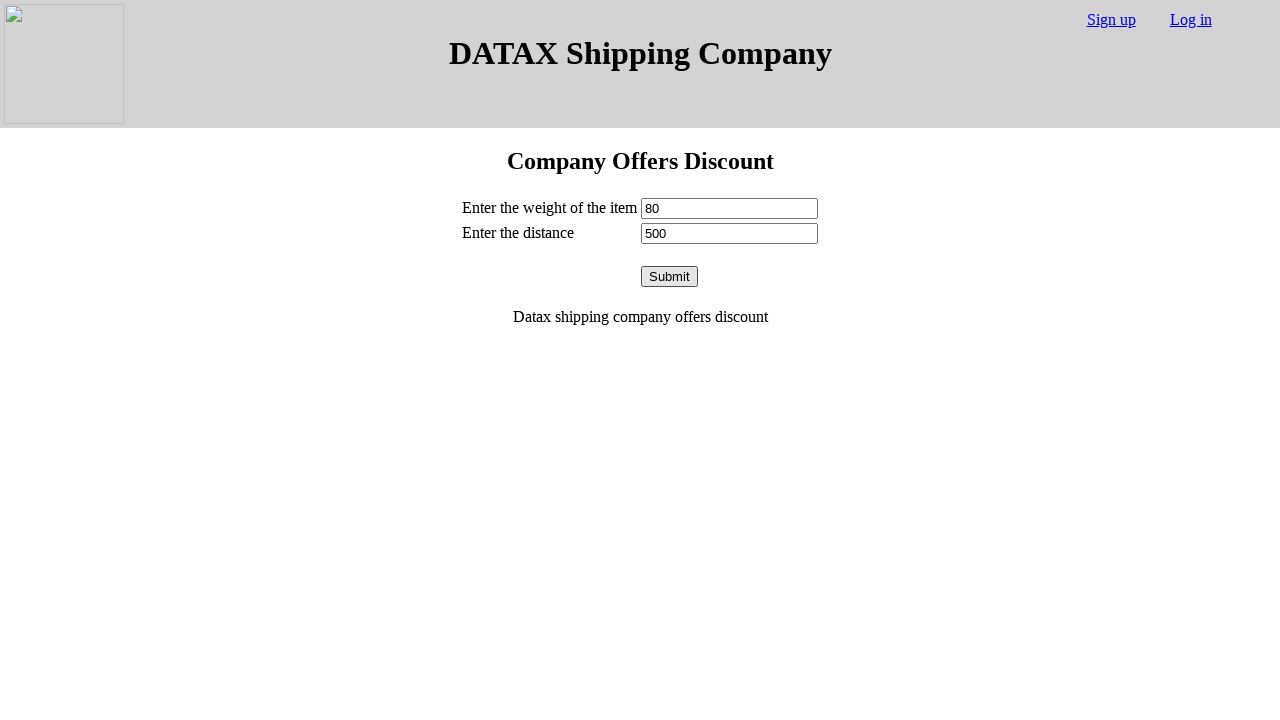

Verified result matches expected message: 'Datax shipping company offers discount'
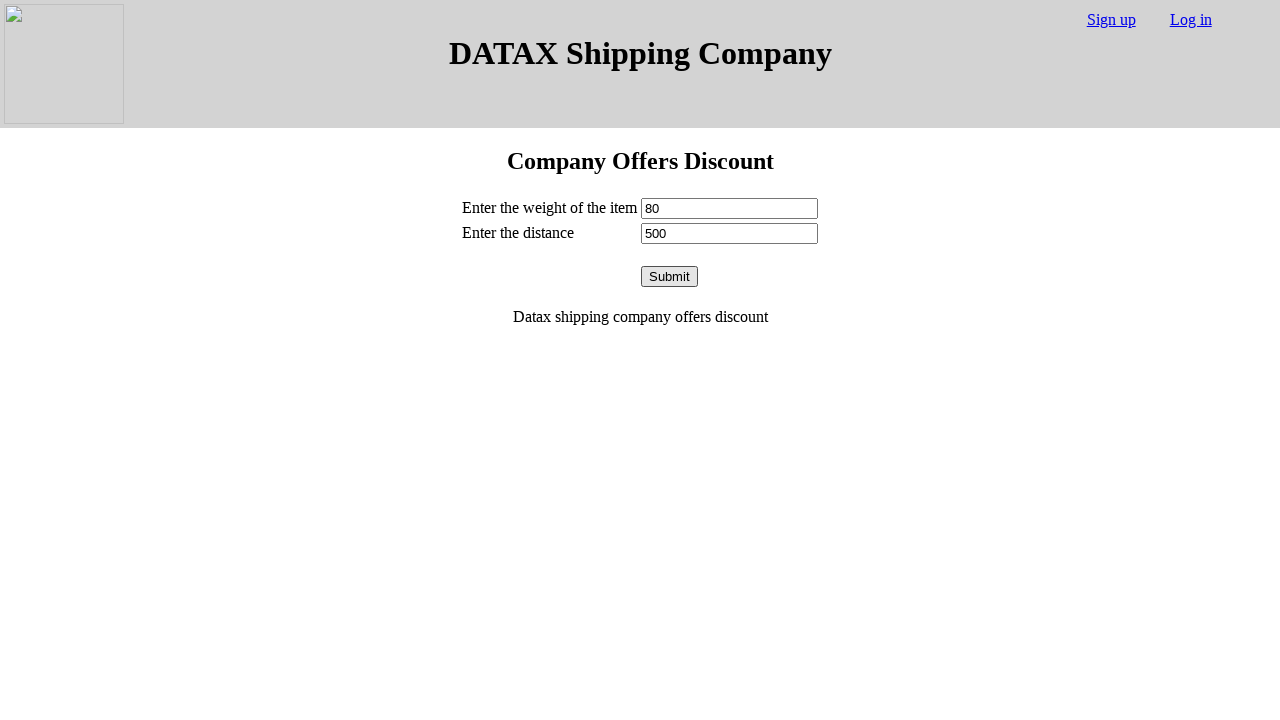

Reloaded page to clear fields for next discount test case
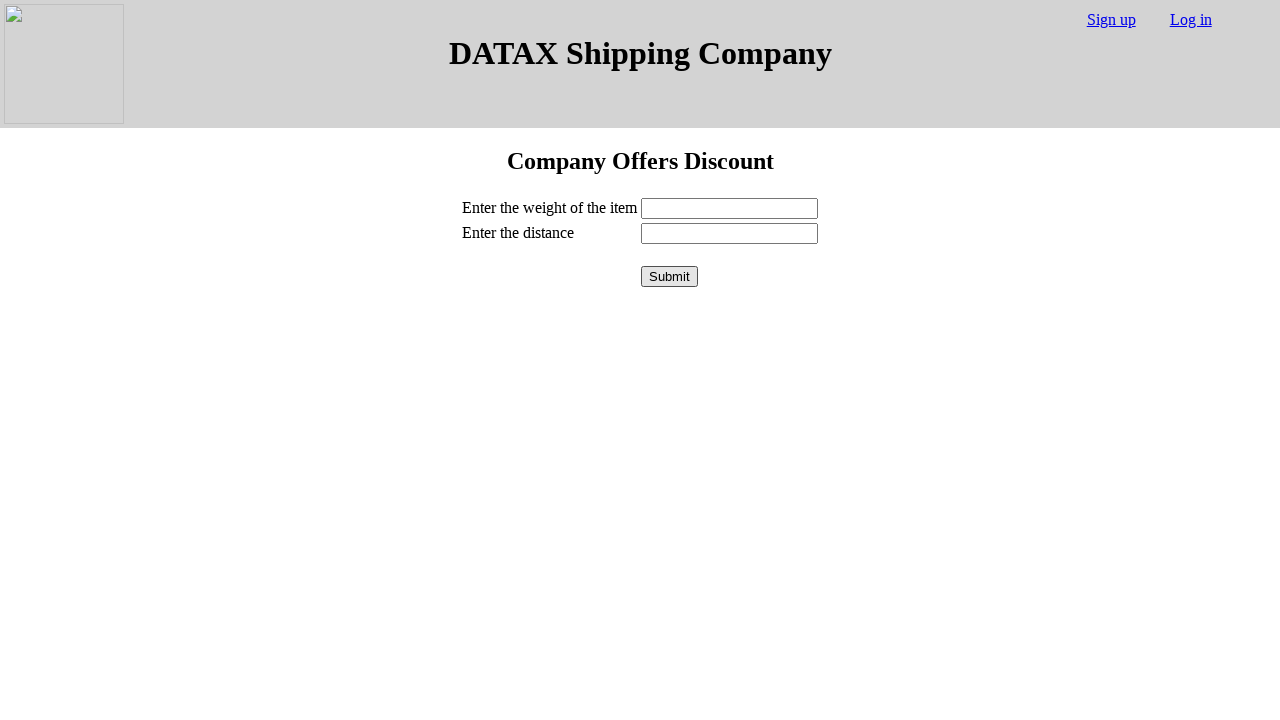

Filled weight field with '120' on //input[@id='weight']
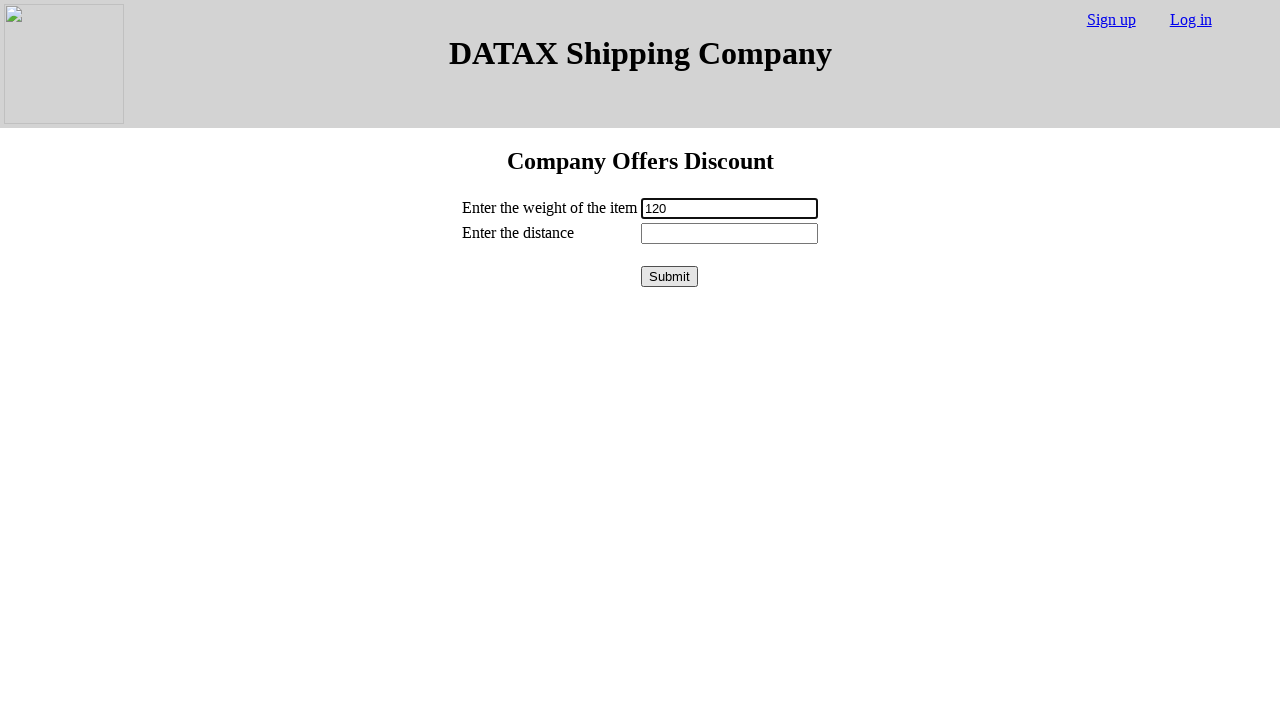

Filled distance field with '520' on //input[@id='distance']
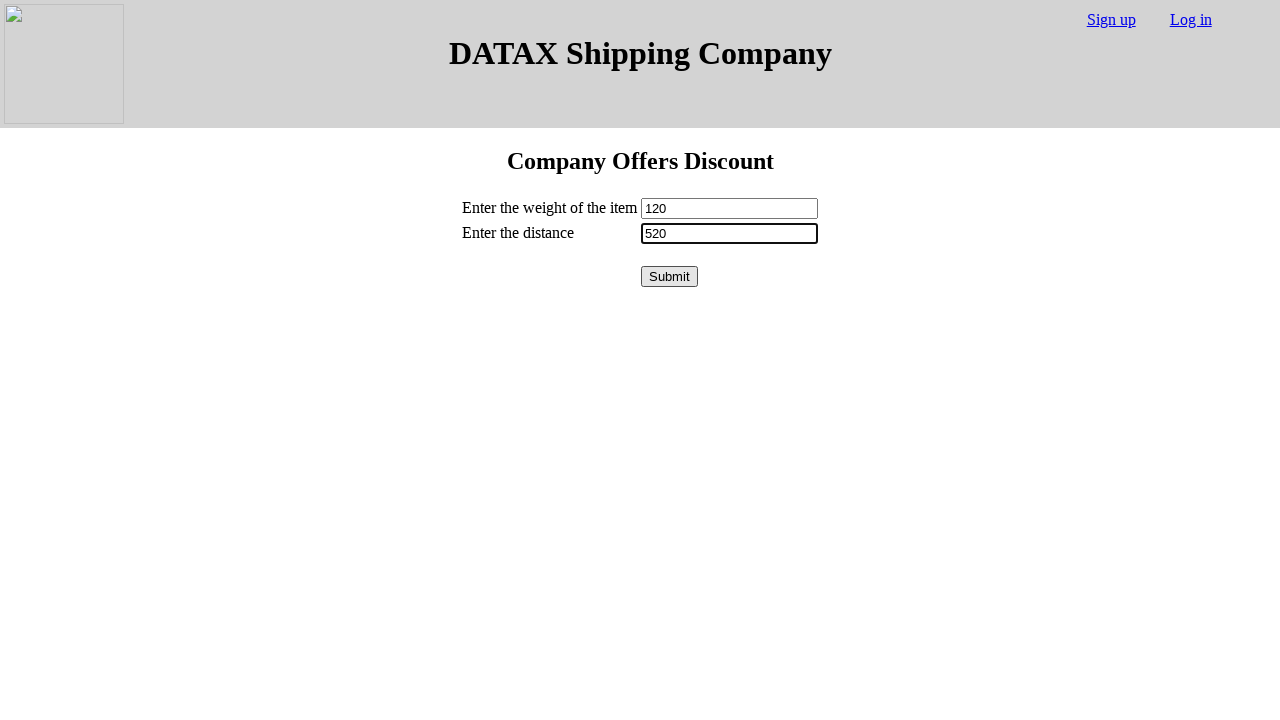

Clicked submit button to calculate discount at (670, 276) on xpath=//button[@id='submit']
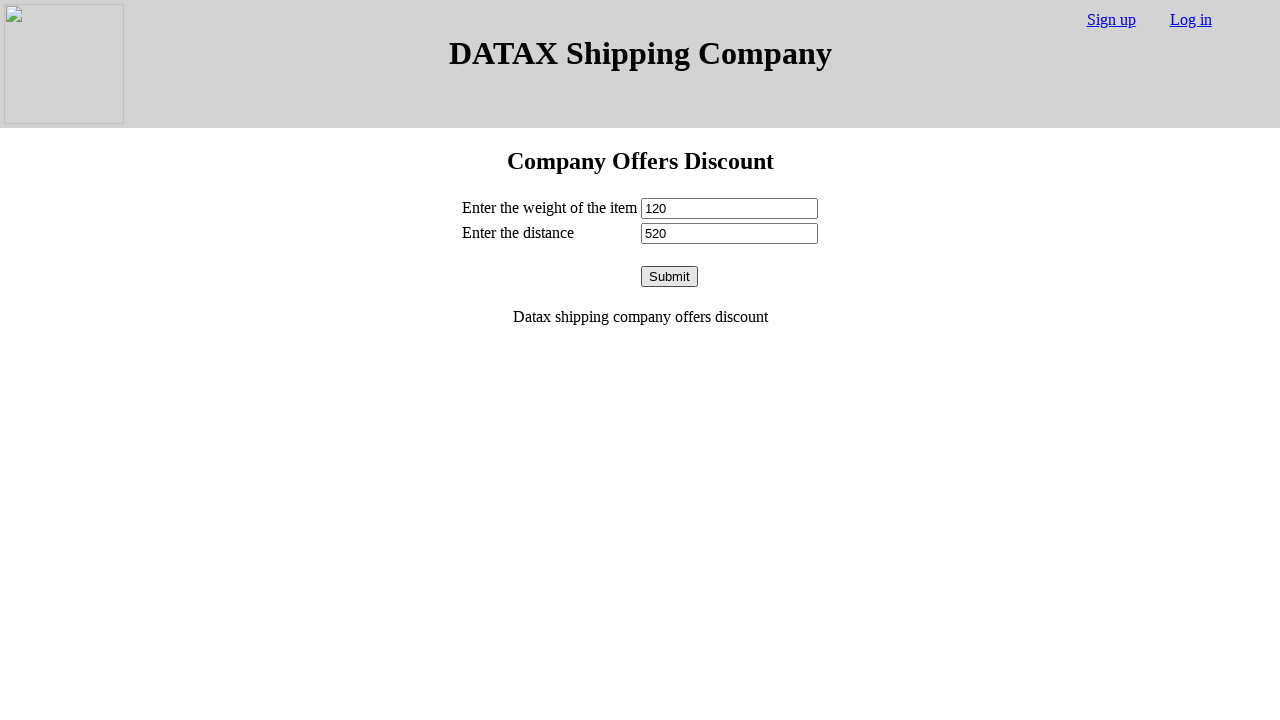

Retrieved result message: 'Datax shipping company offers discount'
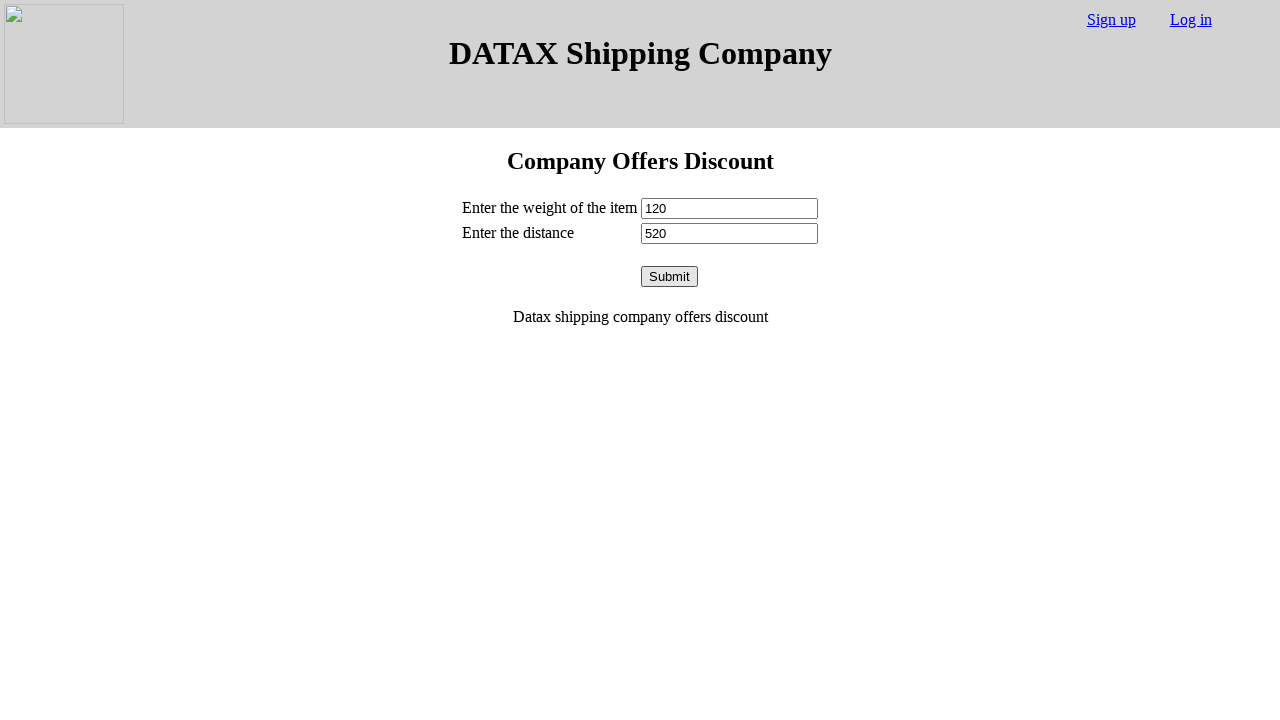

Verified result matches expected message: 'Datax shipping company offers discount'
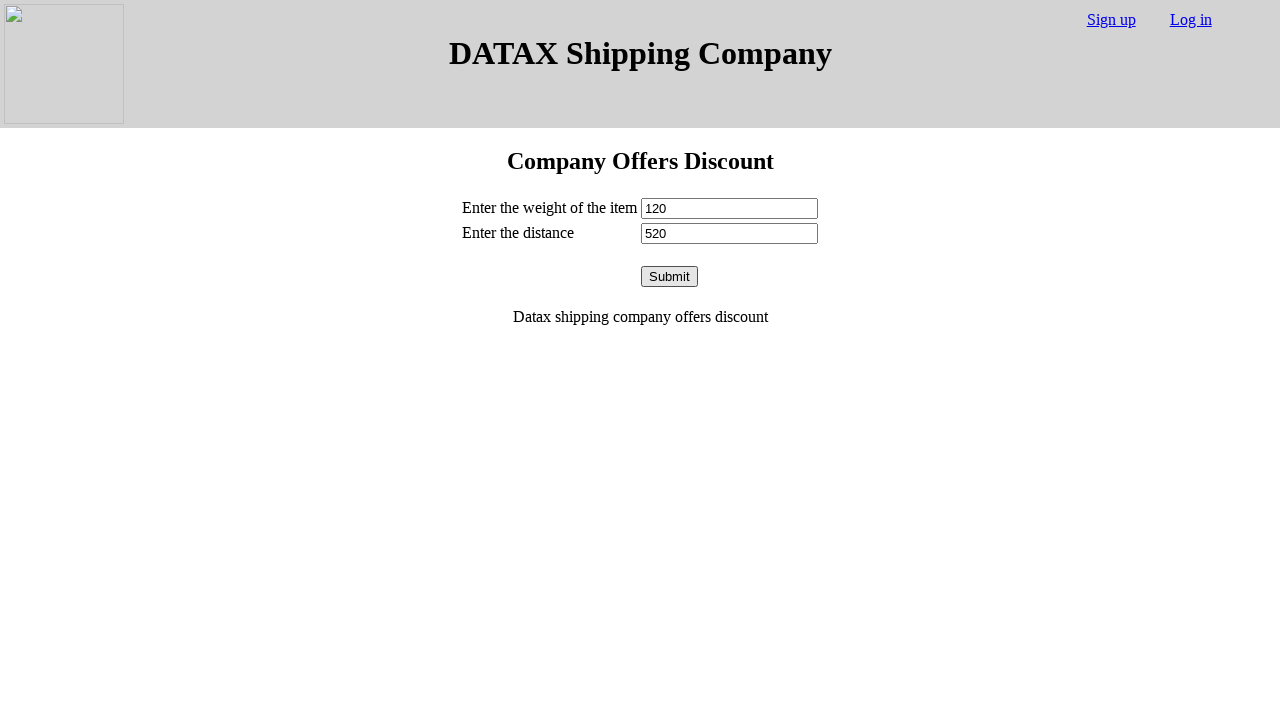

Reloaded page to clear fields for next discount test case
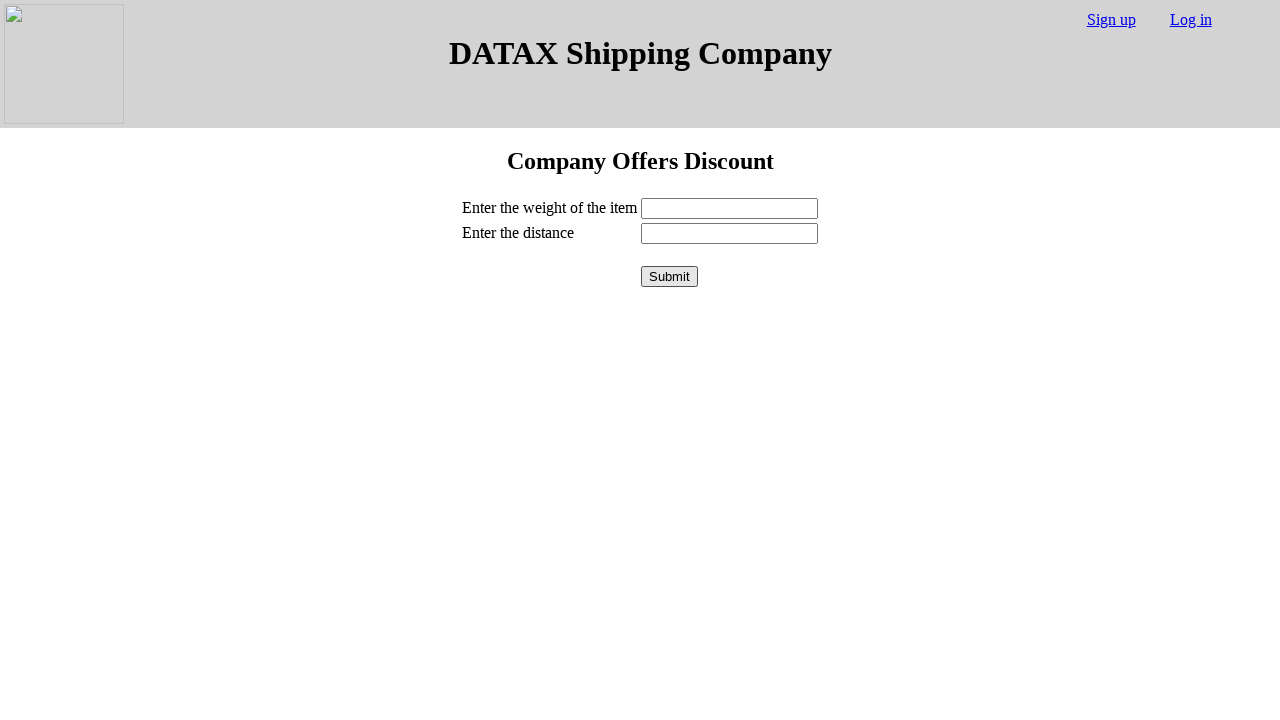

Filled weight field with '300' on //input[@id='weight']
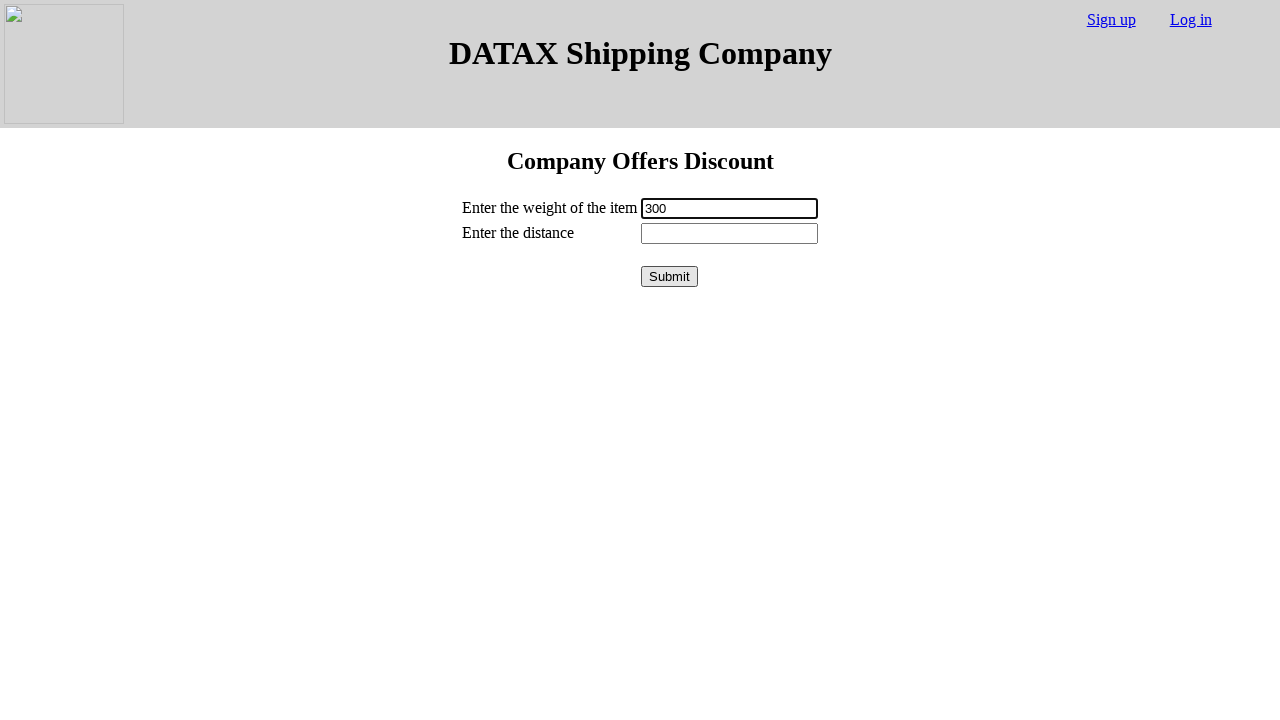

Filled distance field with '200' on //input[@id='distance']
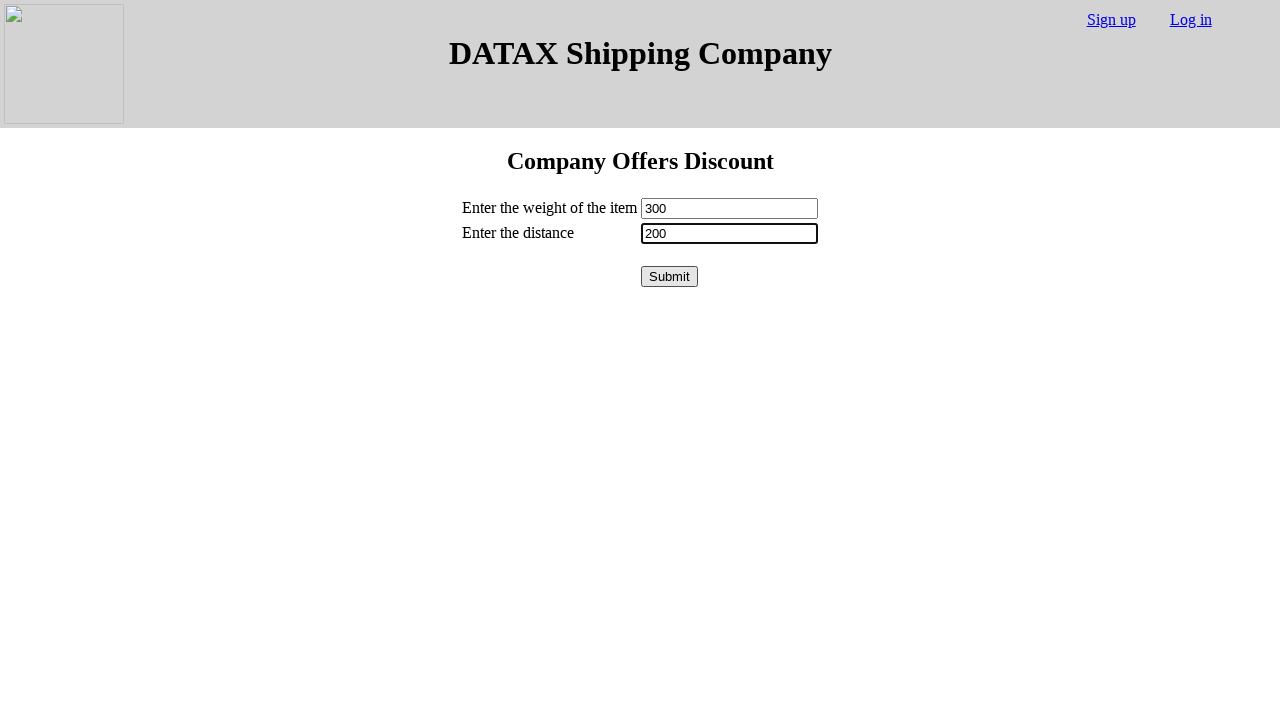

Clicked submit button to calculate discount at (670, 276) on xpath=//button[@id='submit']
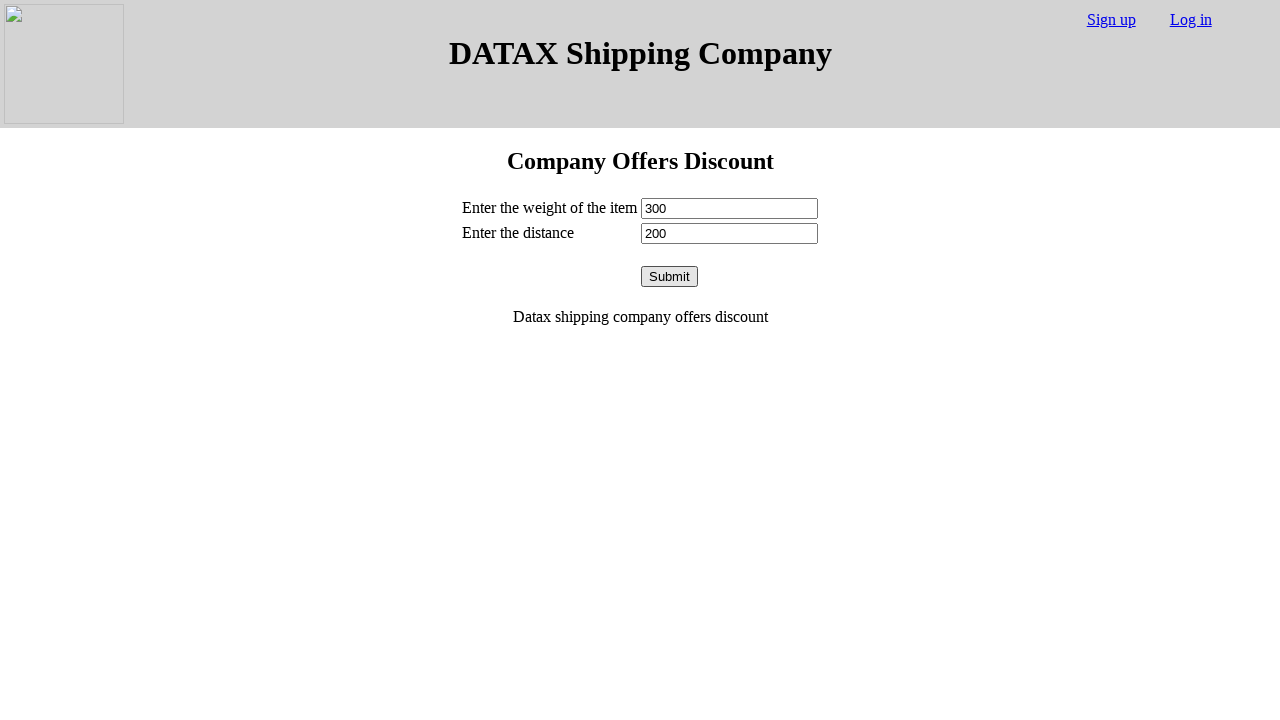

Retrieved result message: 'Datax shipping company offers discount'
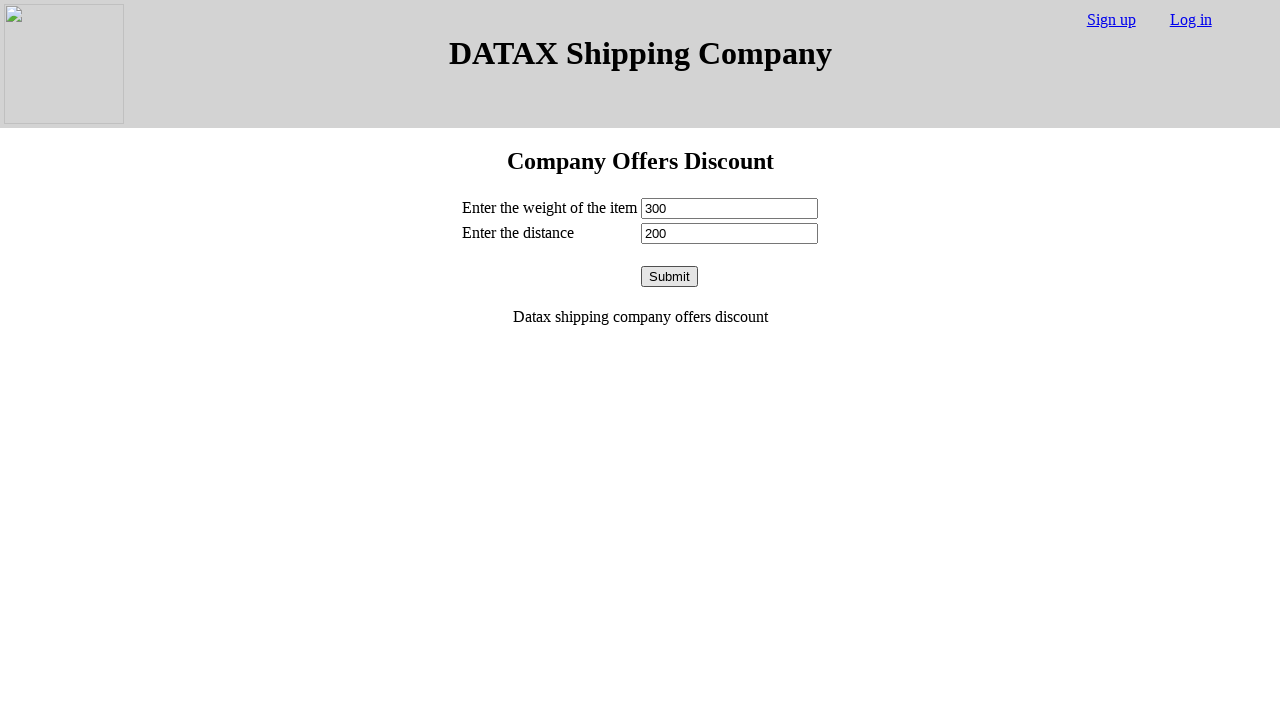

Verified result matches expected message: 'Datax shipping company offers discount'
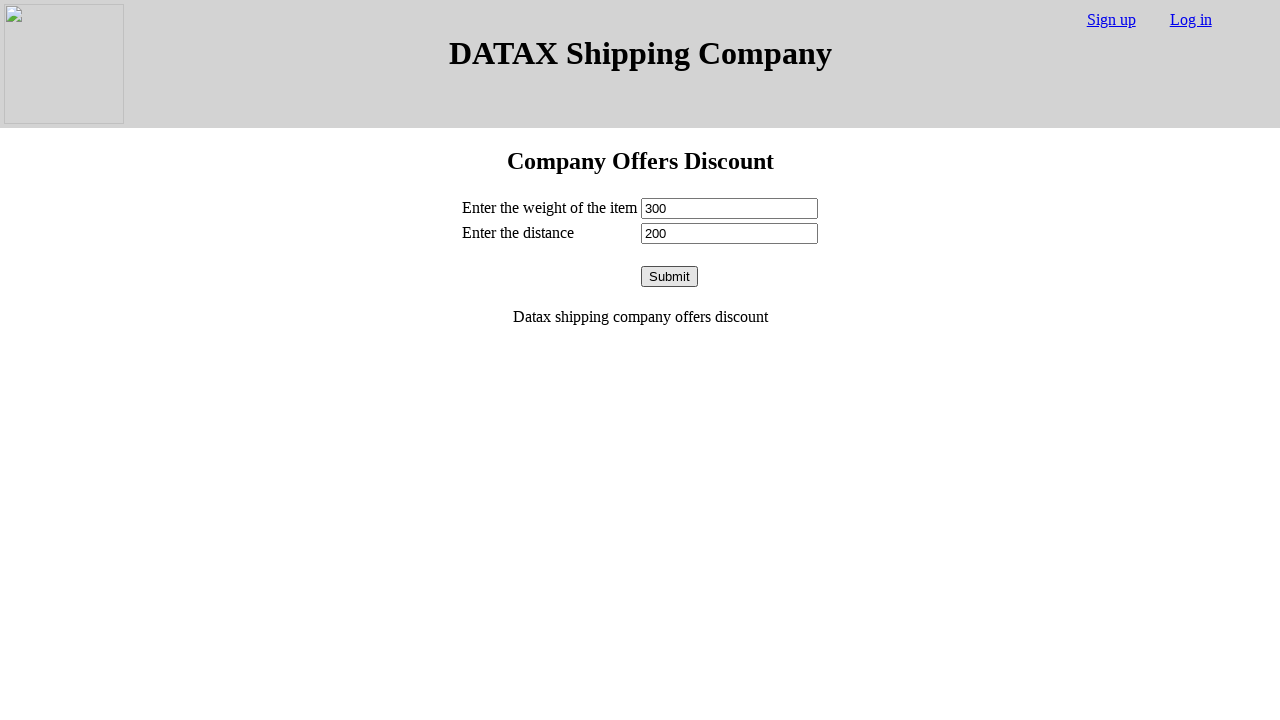

Reloaded page to clear fields for next discount test case
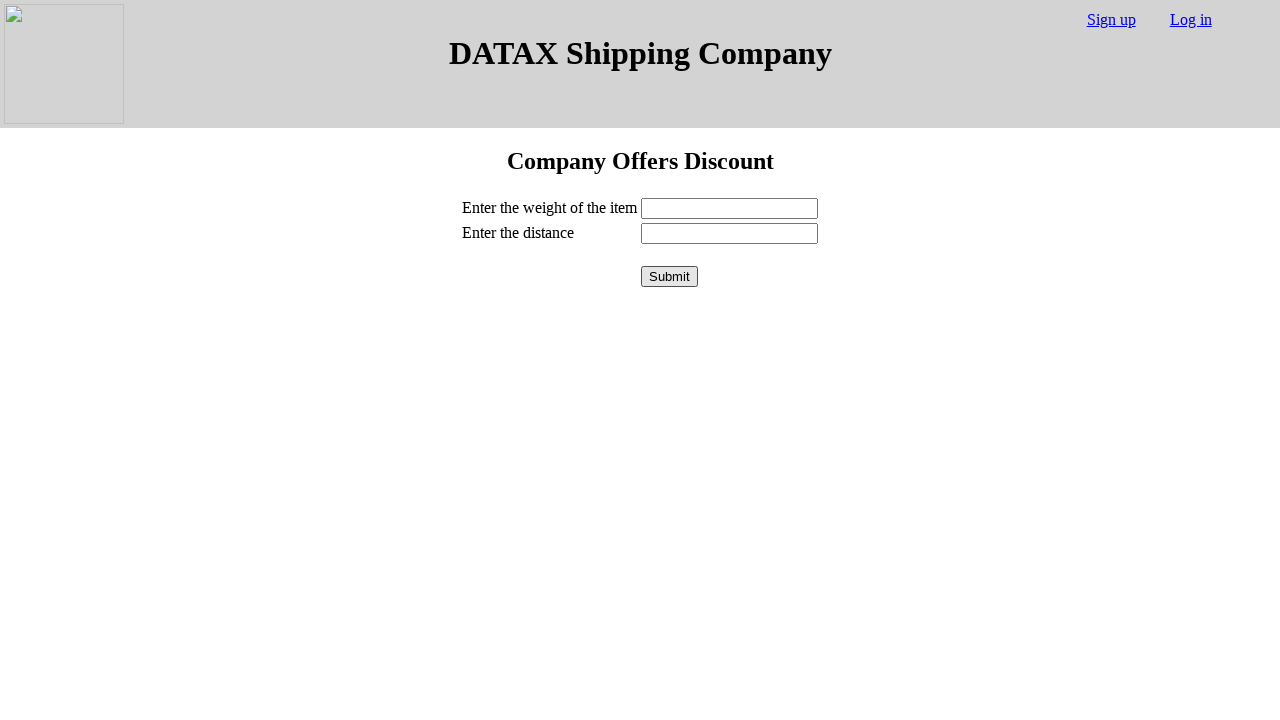

Filled weight field with '60' on //input[@id='weight']
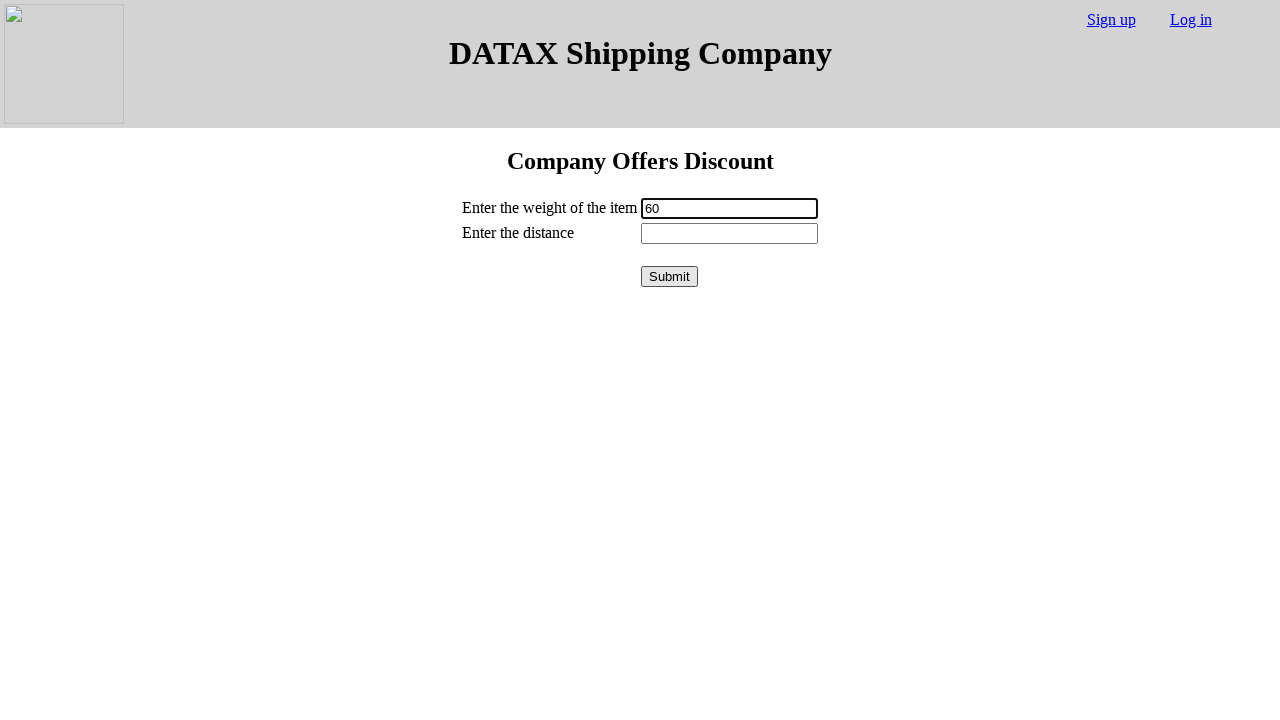

Filled distance field with '110' on //input[@id='distance']
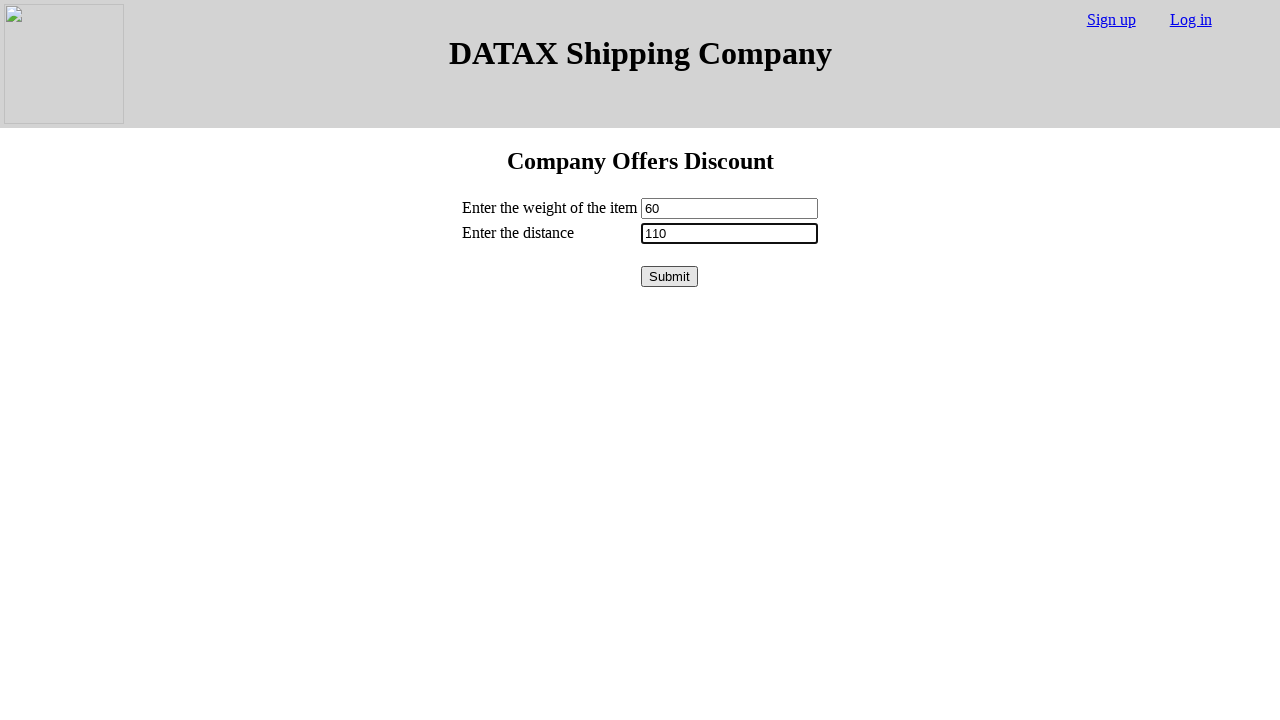

Clicked submit button to calculate discount at (670, 276) on xpath=//button[@id='submit']
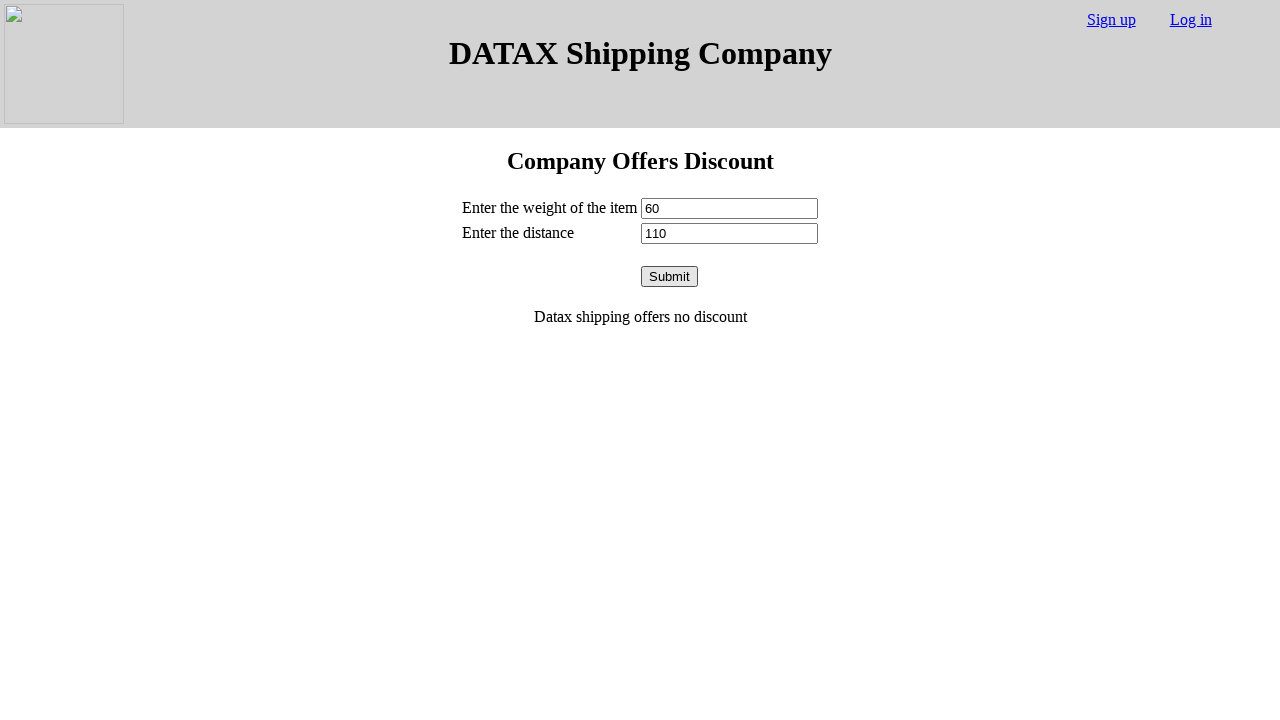

Retrieved result message: 'Datax shipping offers no discount'
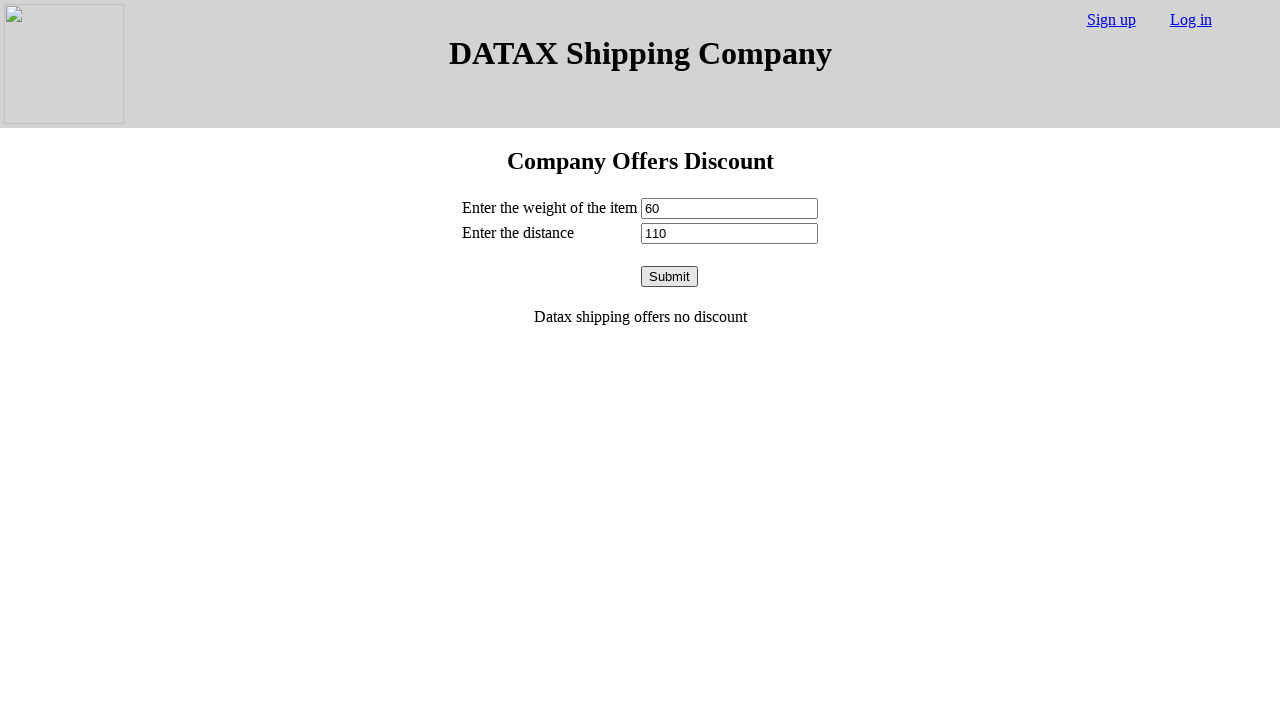

Verified result matches expected message: 'Datax shipping offers no discount'
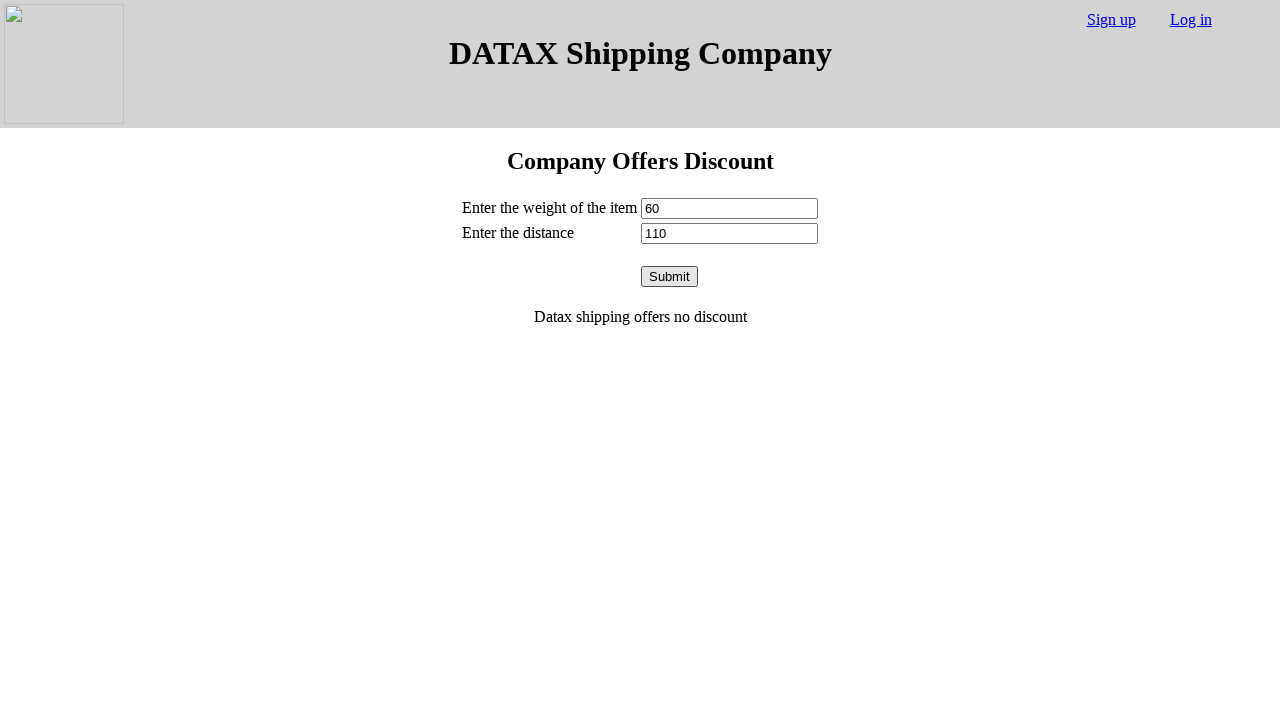

Reloaded page to clear fields for next no-discount test case
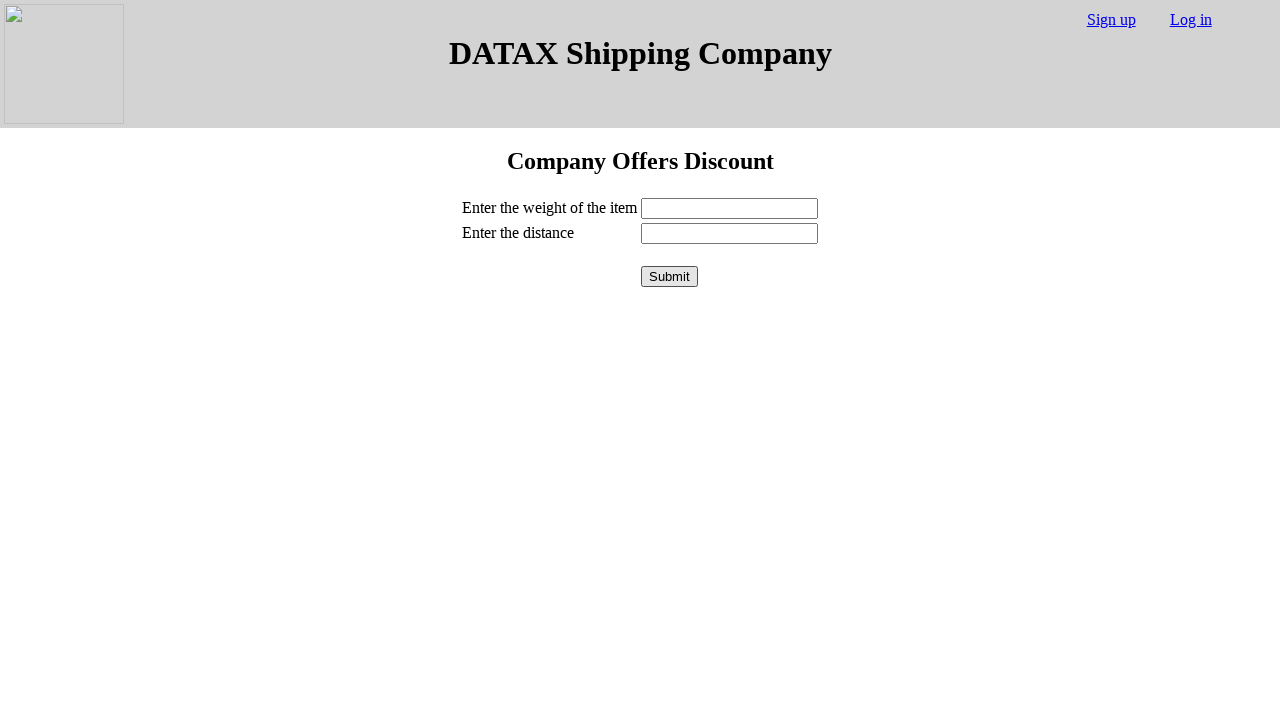

Filled weight field with '50' on //input[@id='weight']
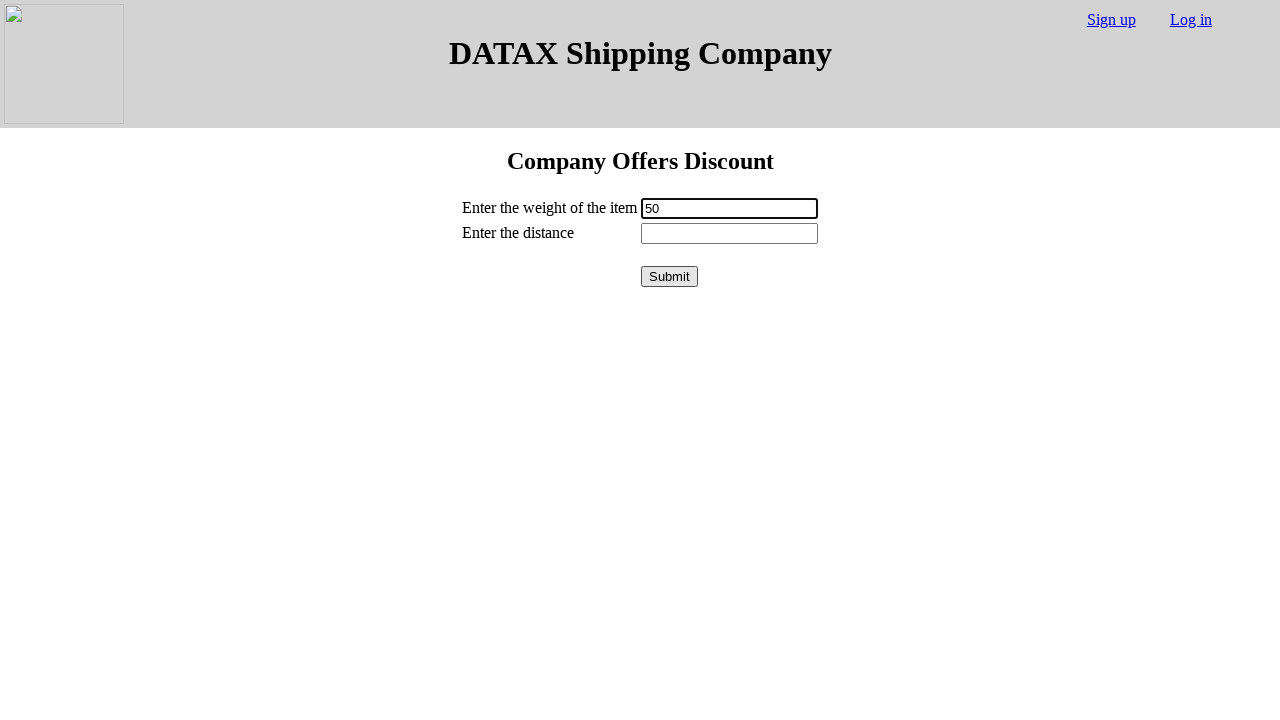

Filled distance field with '150' on //input[@id='distance']
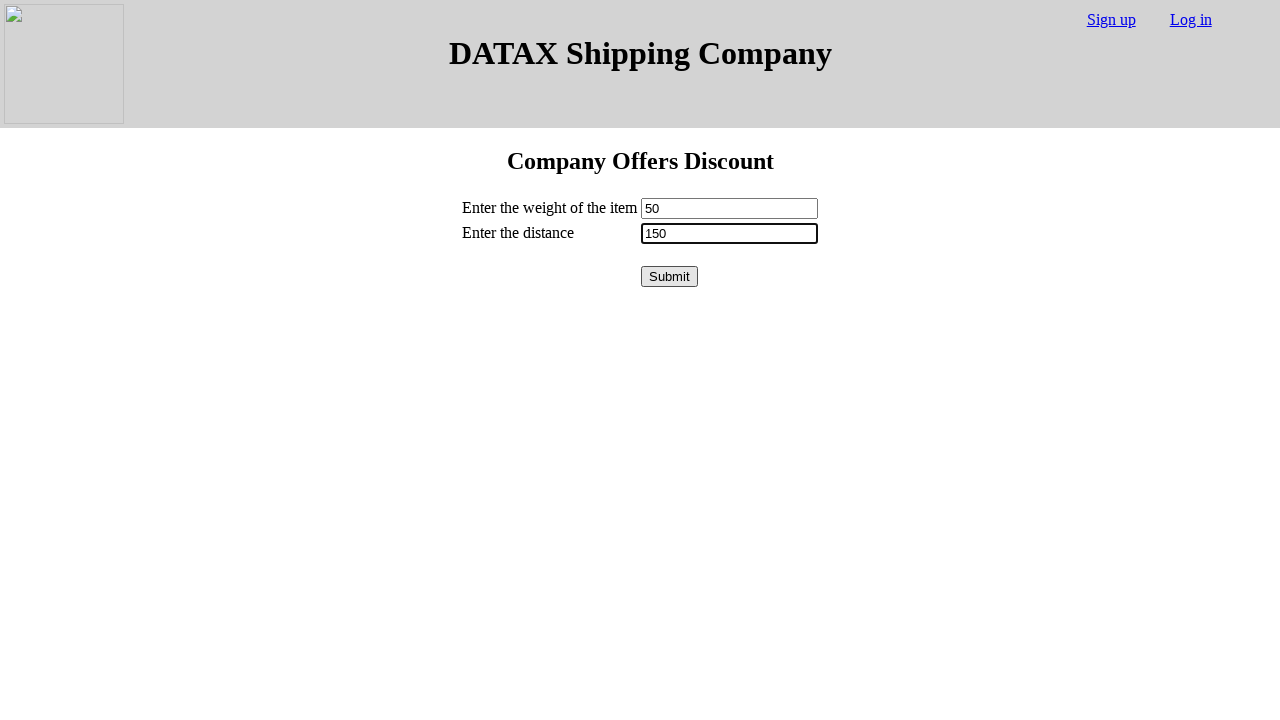

Clicked submit button to calculate discount at (670, 276) on xpath=//button[@id='submit']
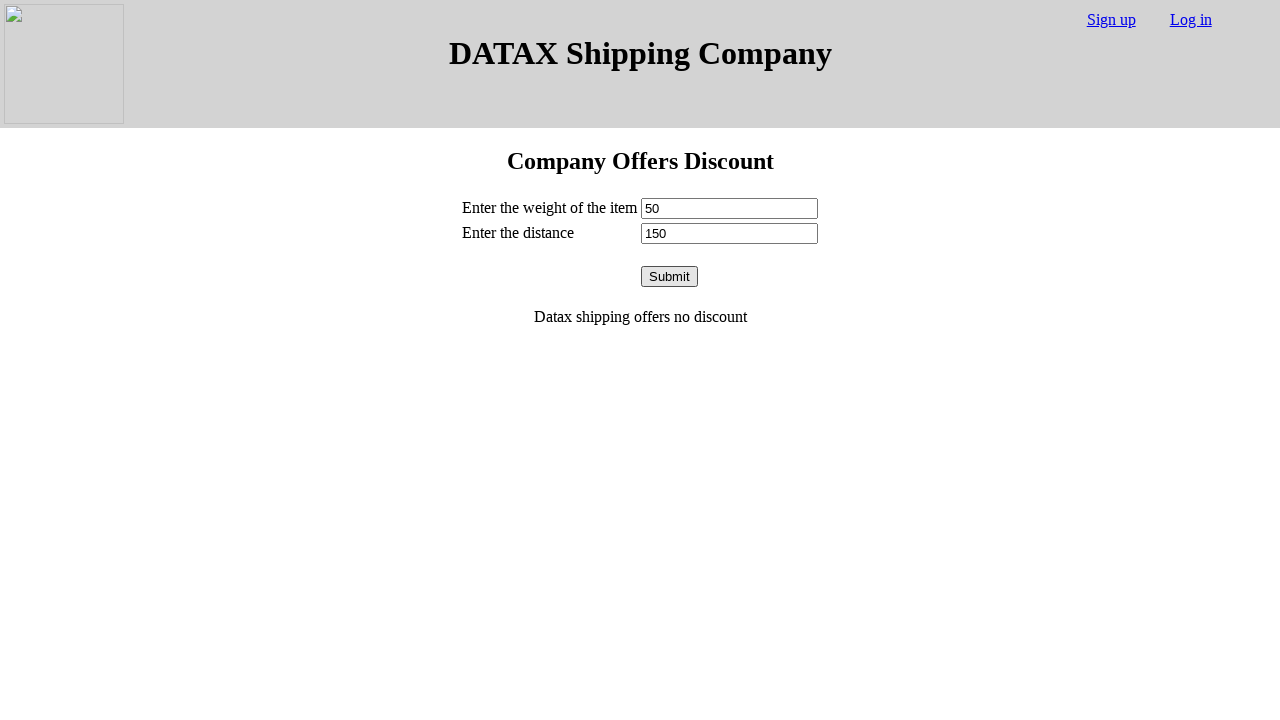

Retrieved result message: 'Datax shipping offers no discount'
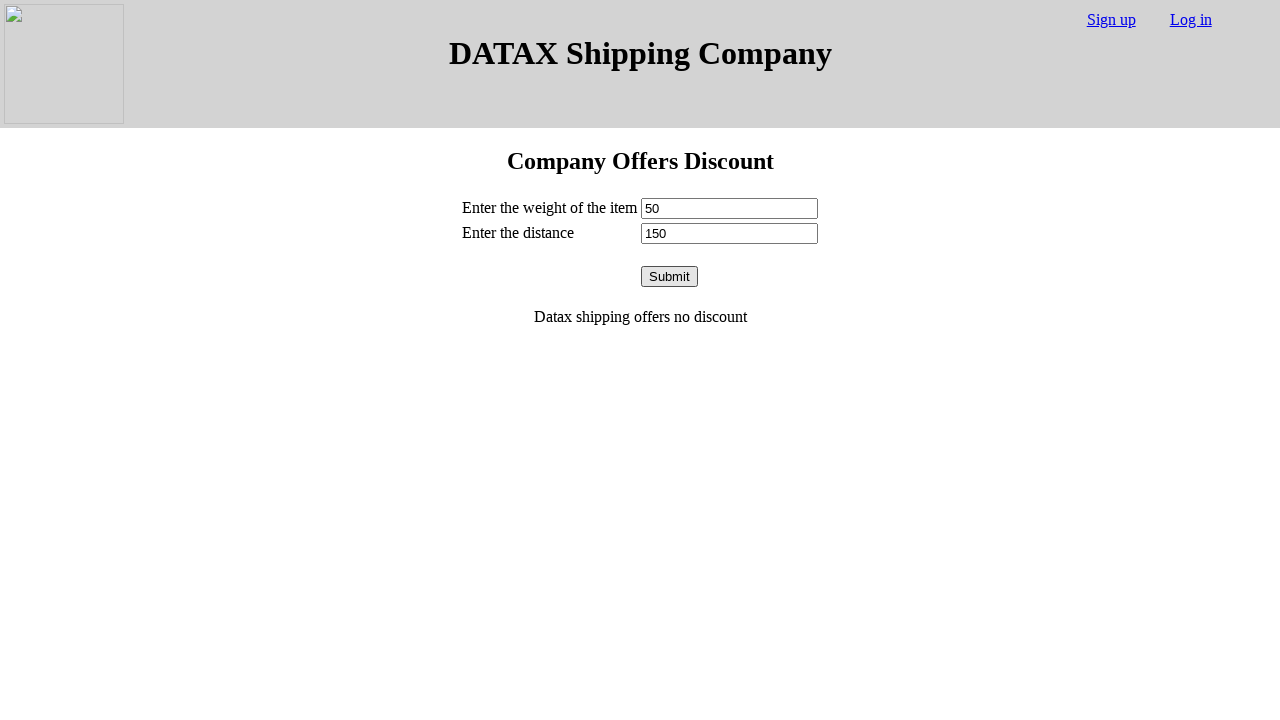

Verified result matches expected message: 'Datax shipping offers no discount'
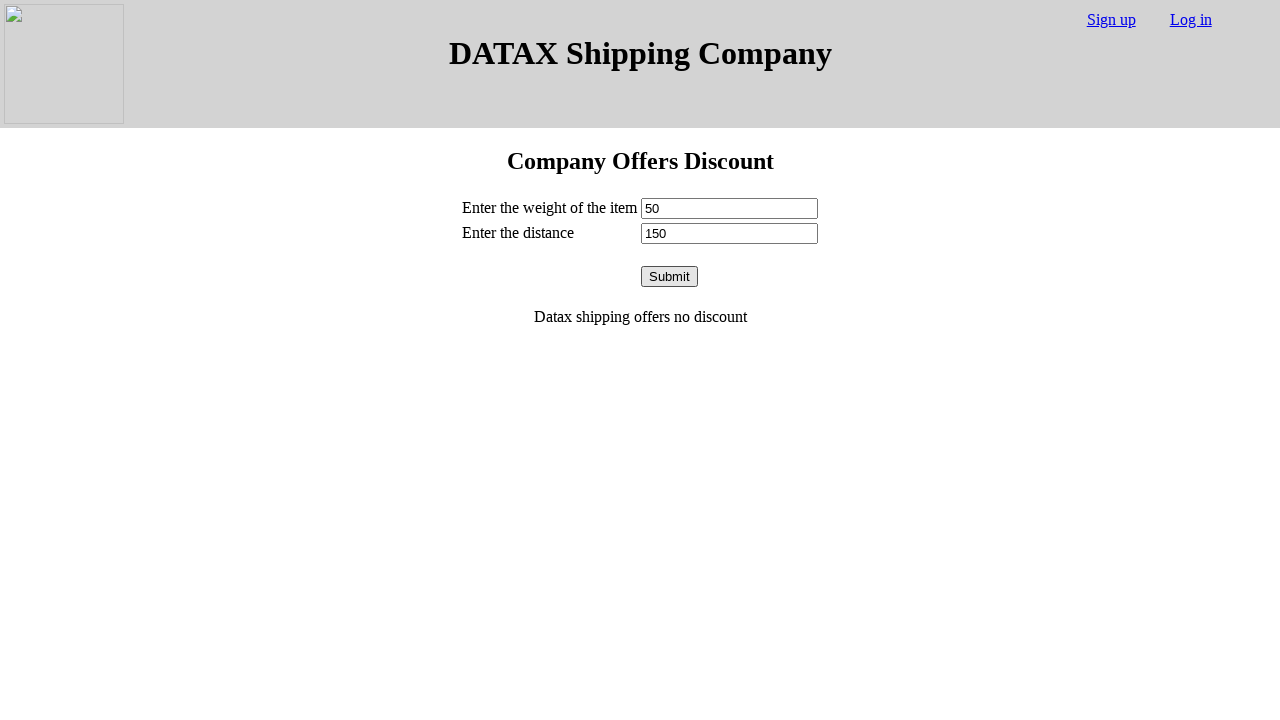

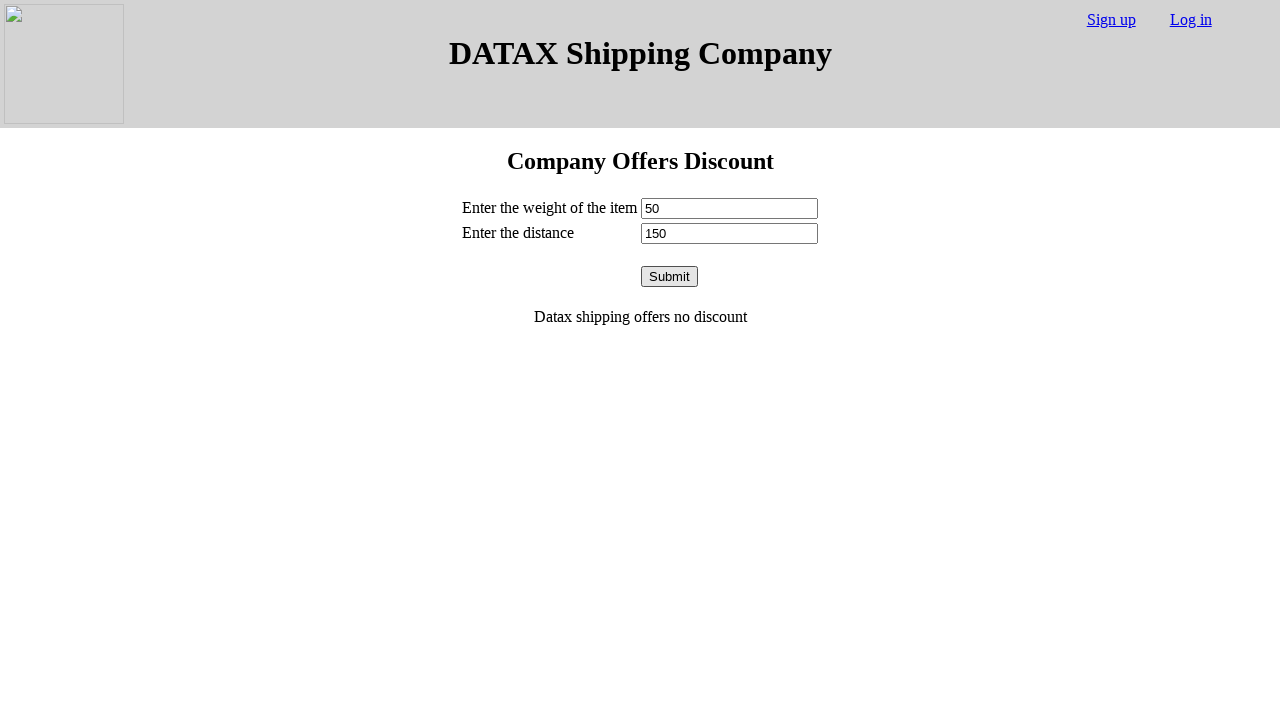